Tests filtering products by clicking the monitor category and verifying products are displayed

Starting URL: https://demoblaze.com/

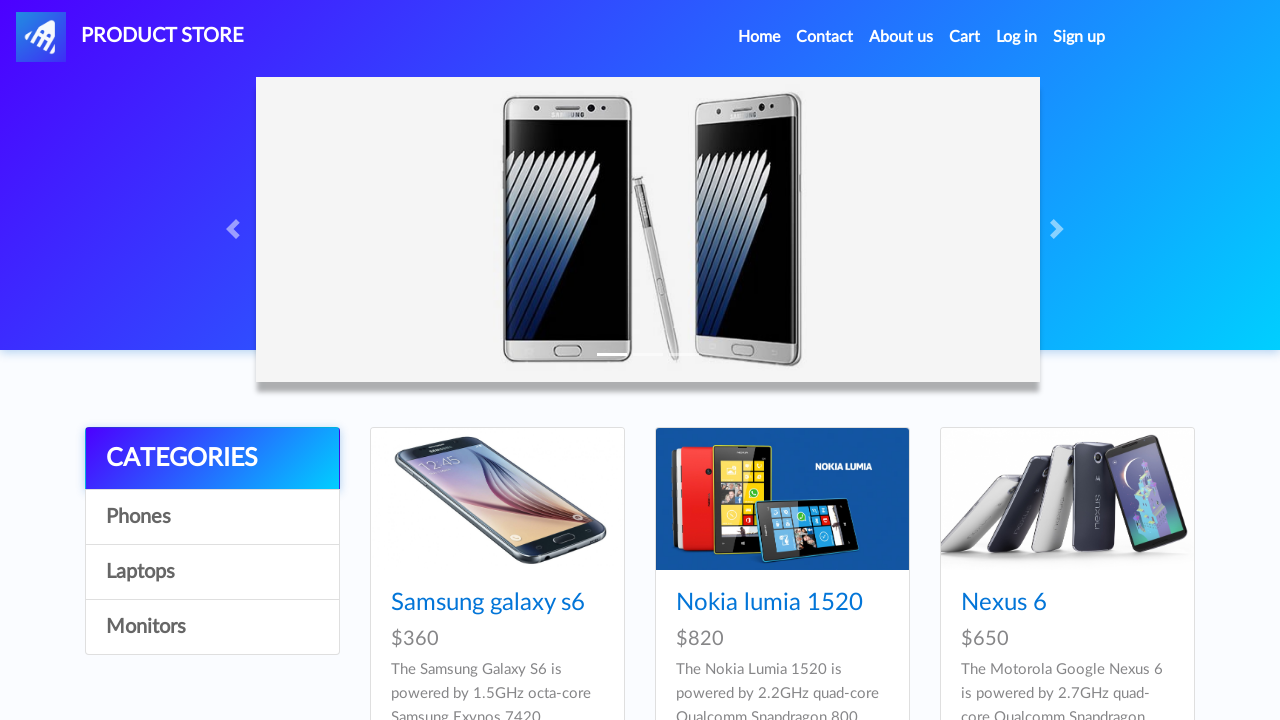

Clicked on the Monitors category link at (212, 627) on [onclick="byCat('monitor')"]
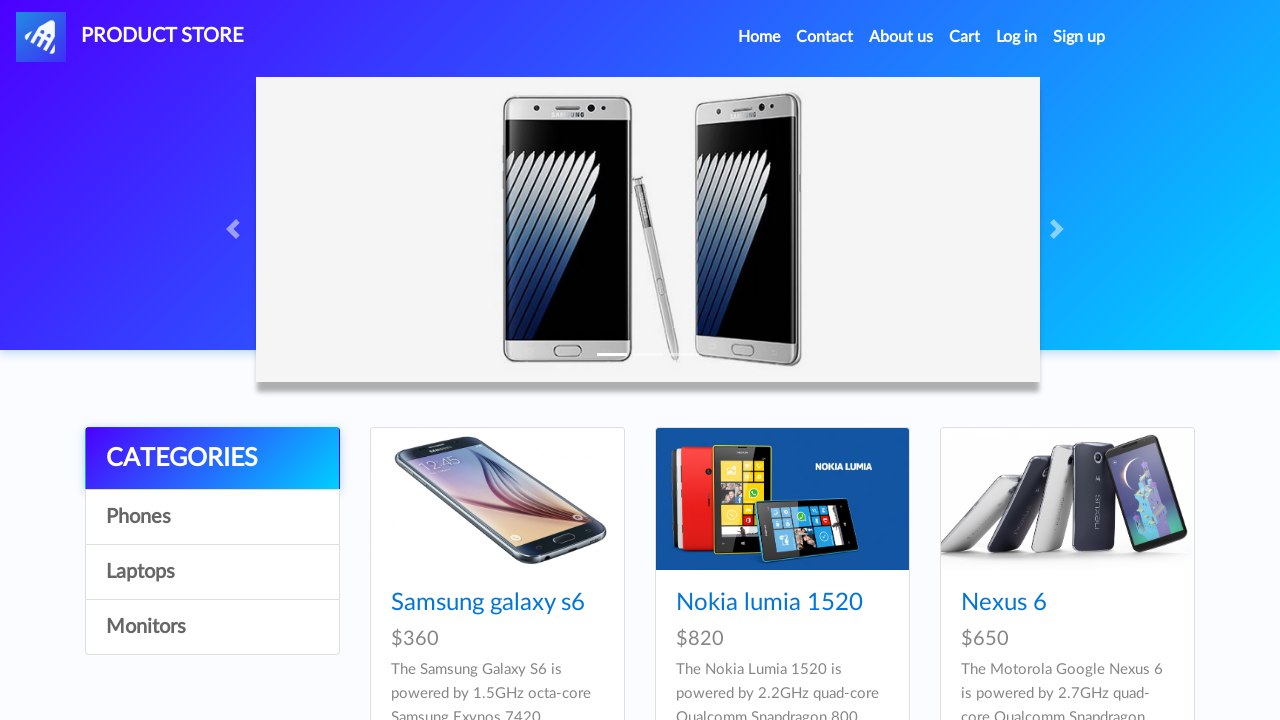

Waited for product cards to load
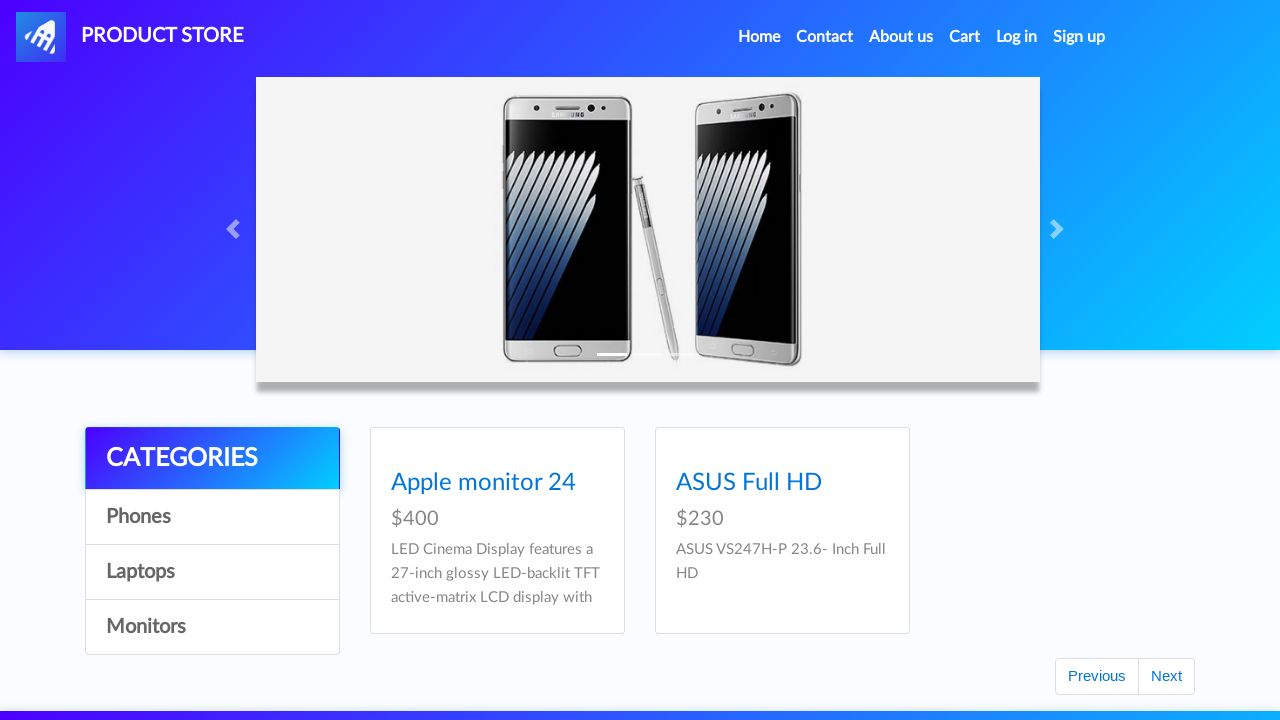

Allowed time for filtering animation to complete
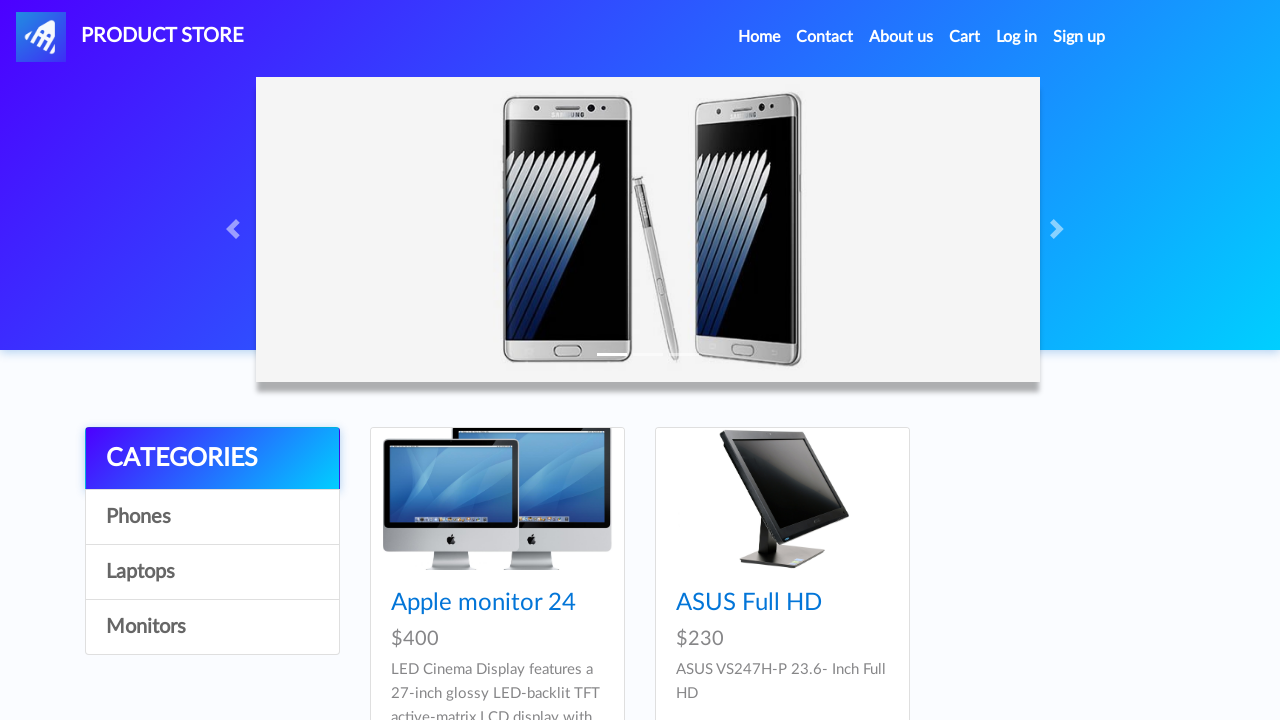

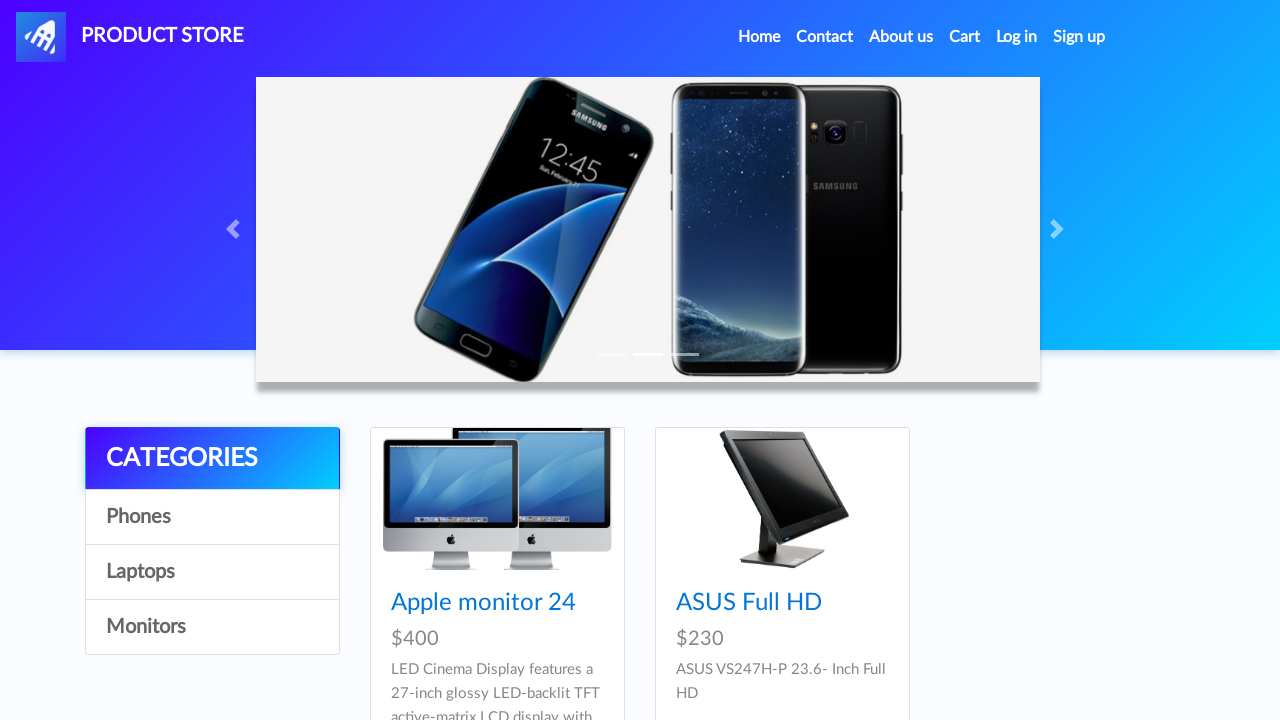